Tests that entering text instead of a number displays the correct error message "Please enter a number"

Starting URL: https://kristinek.github.io/site/tasks/enter_a_number

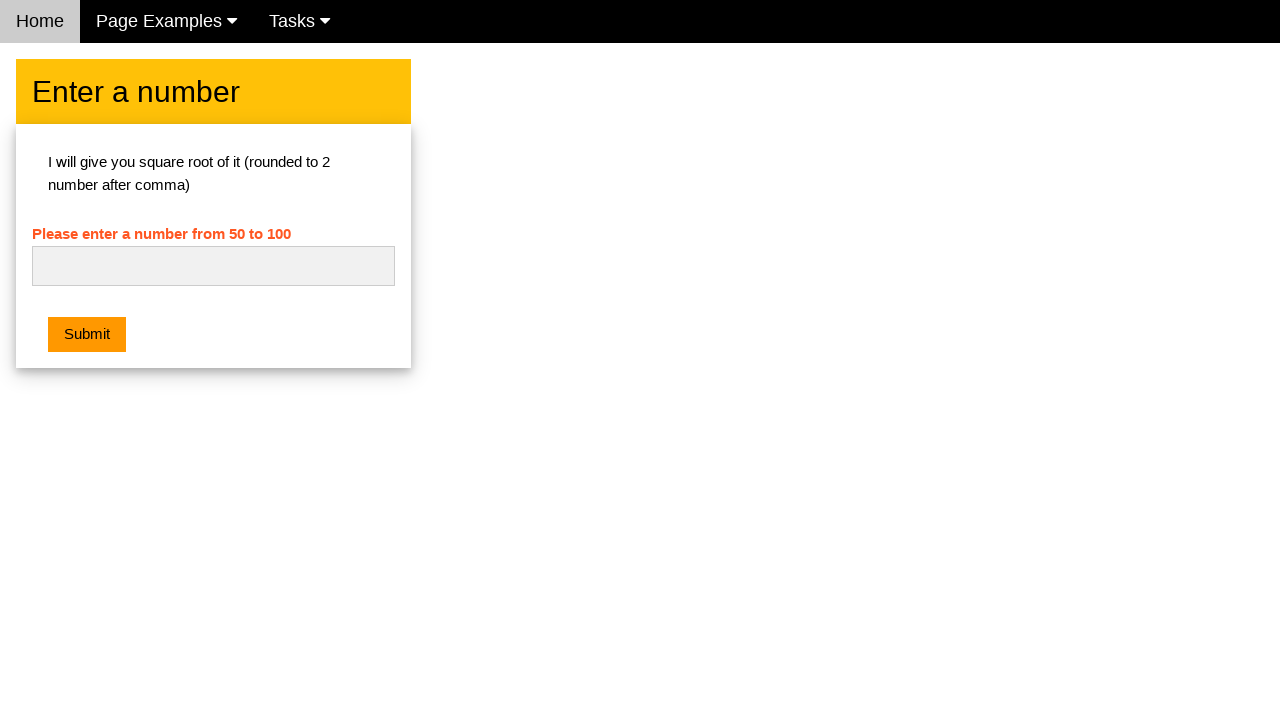

Navigated to enter a number task page
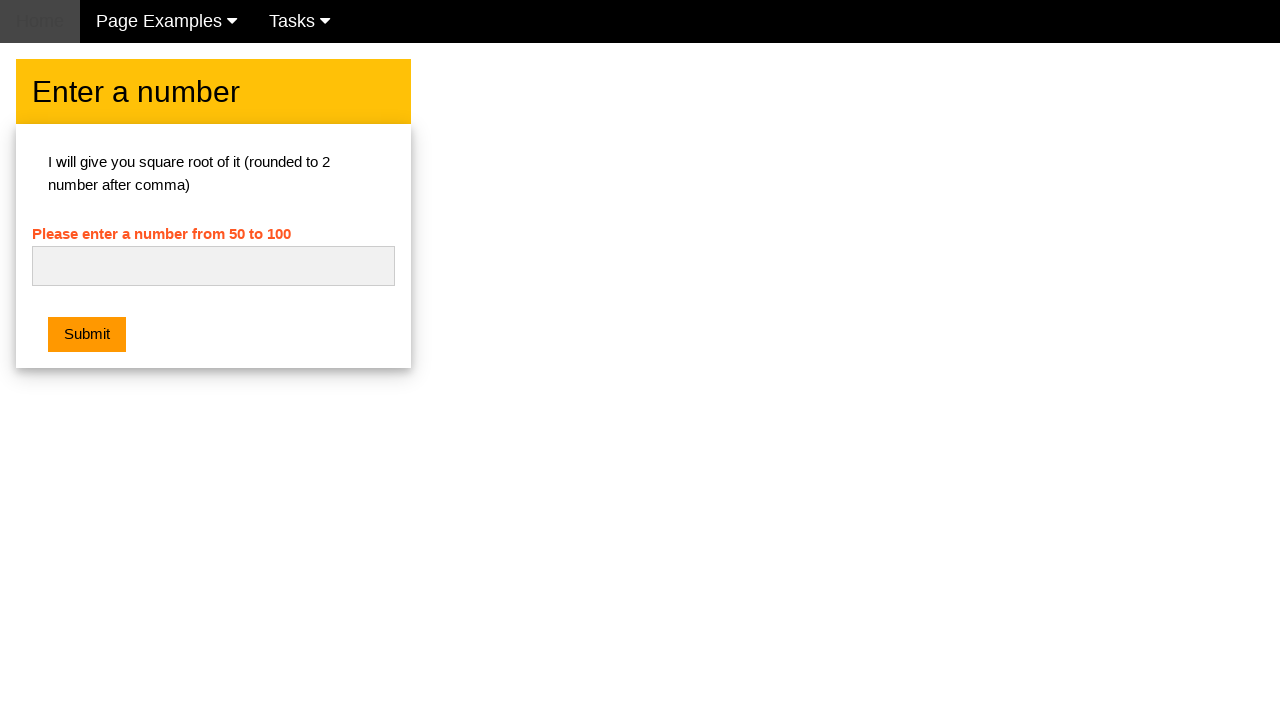

Entered text 'abc' into number input field on #numb
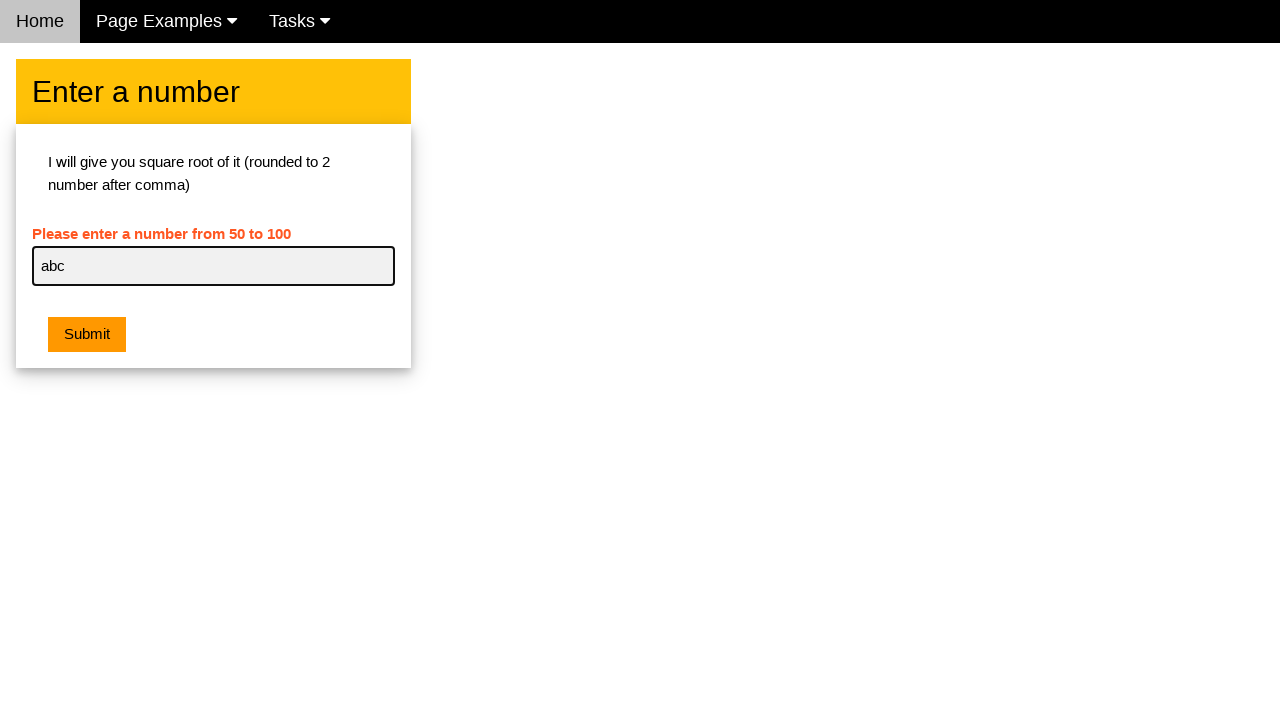

Clicked submit button at (87, 335) on .w3-btn
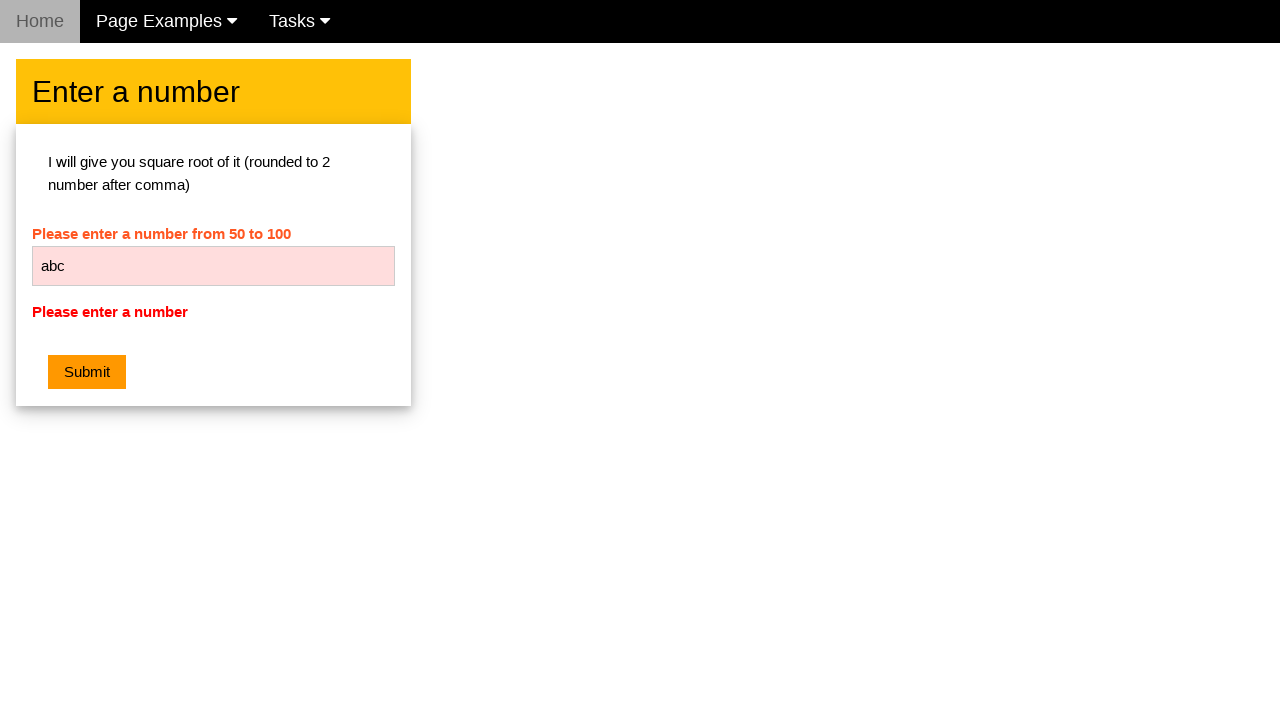

Error message element appeared
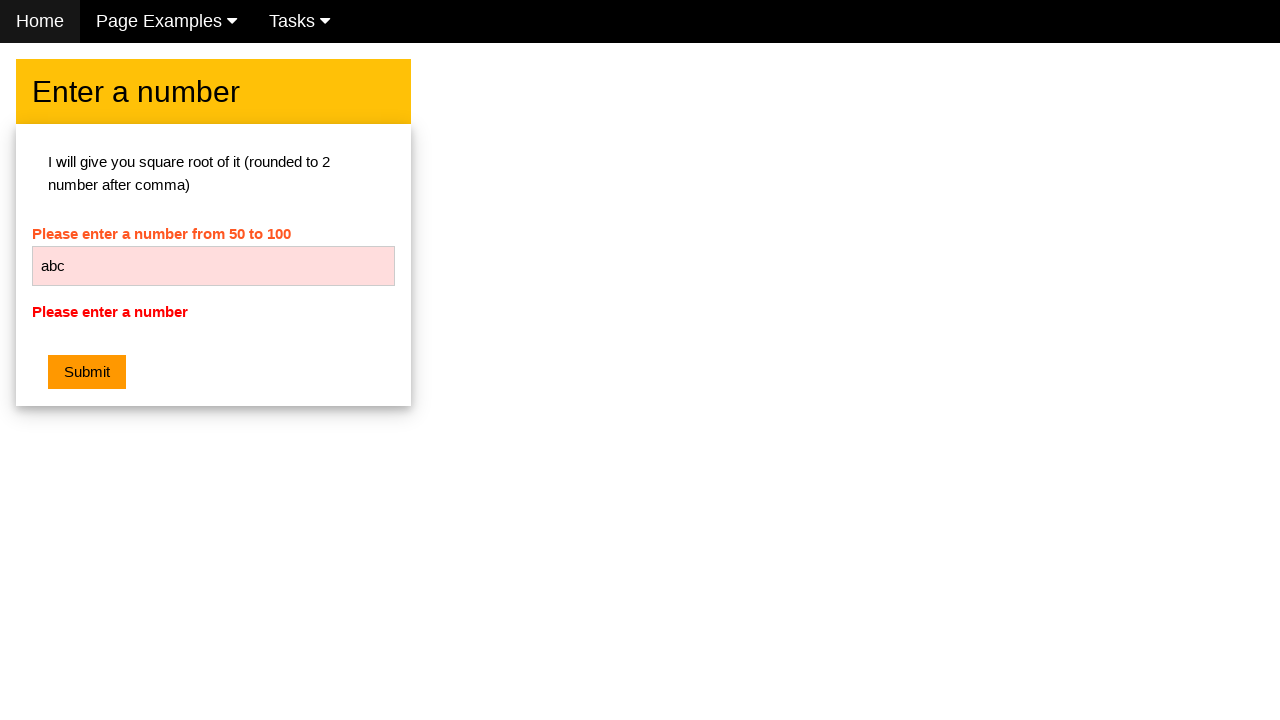

Retrieved error message text
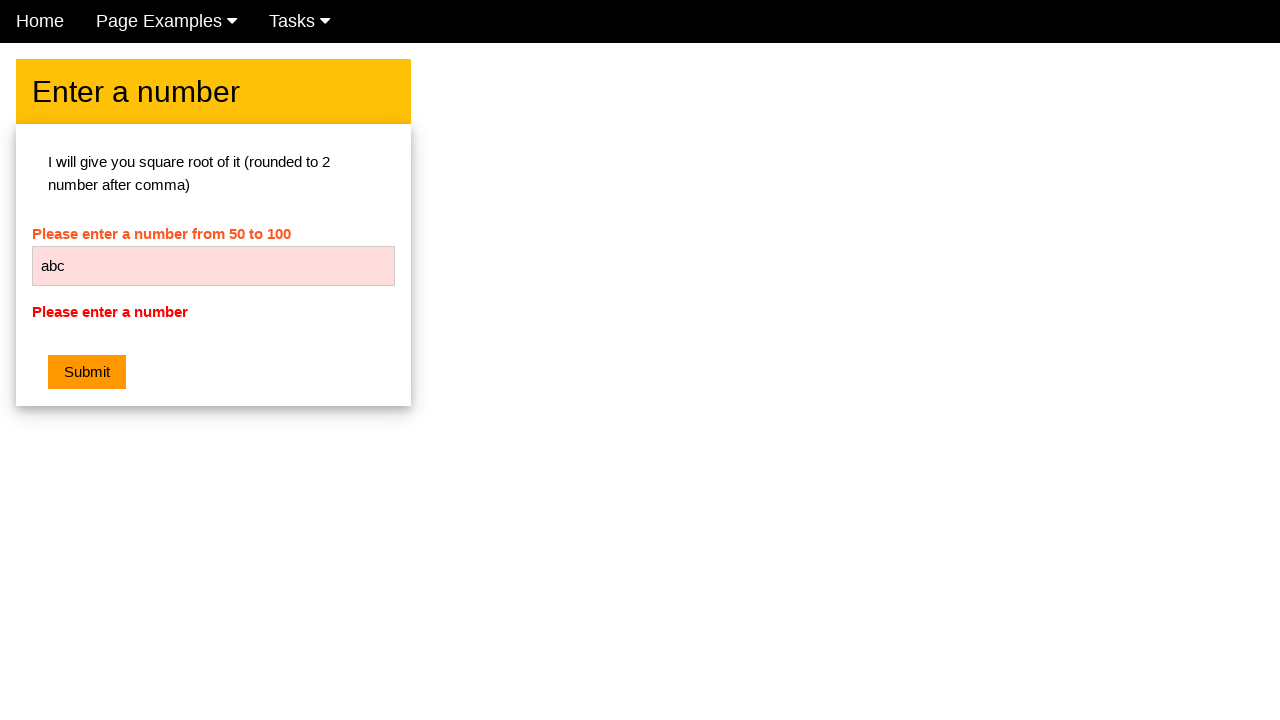

Verified error message matches expected text 'Please enter a number'
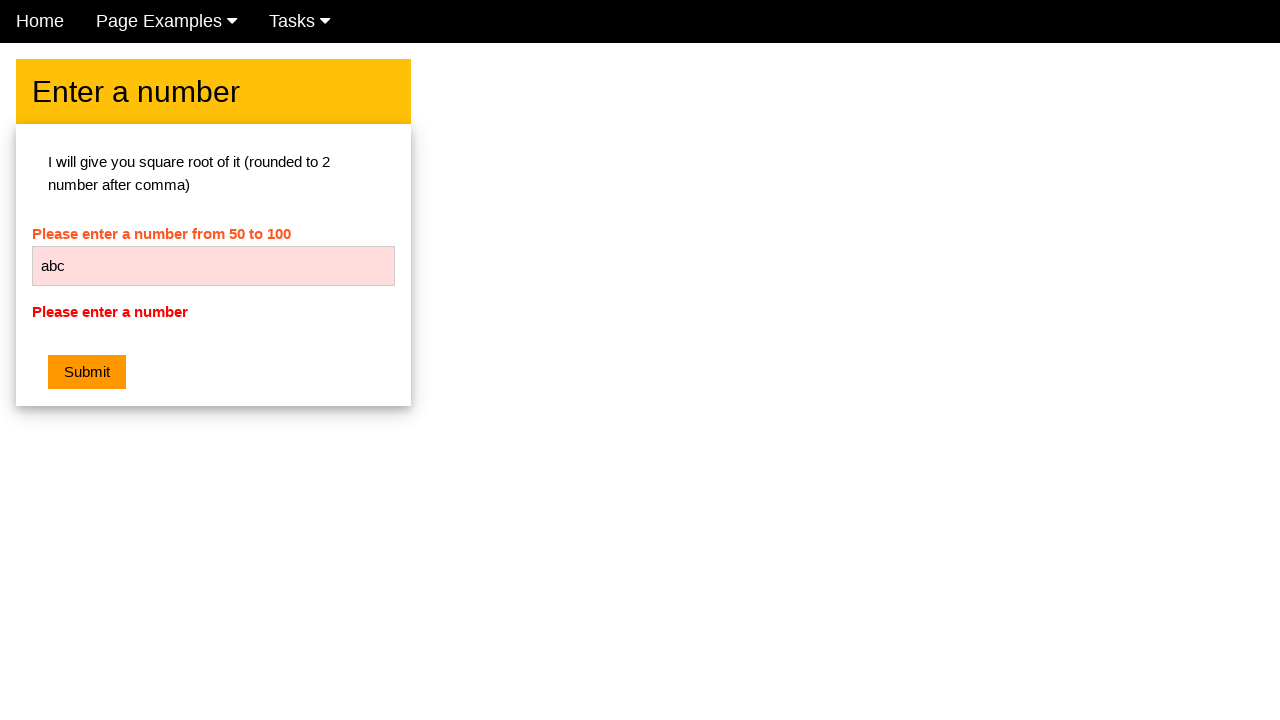

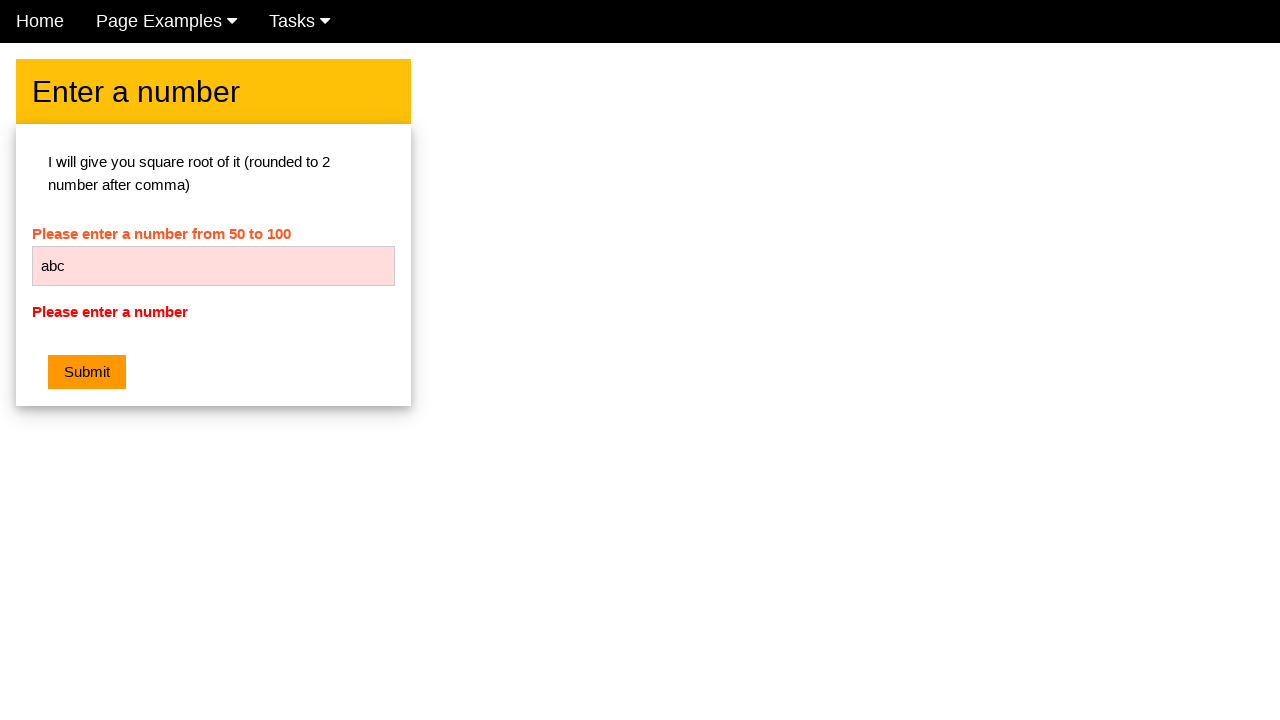